Tests navigation on a blog page by clicking on a link to another blog

Starting URL: https://omayo.blogspot.com/

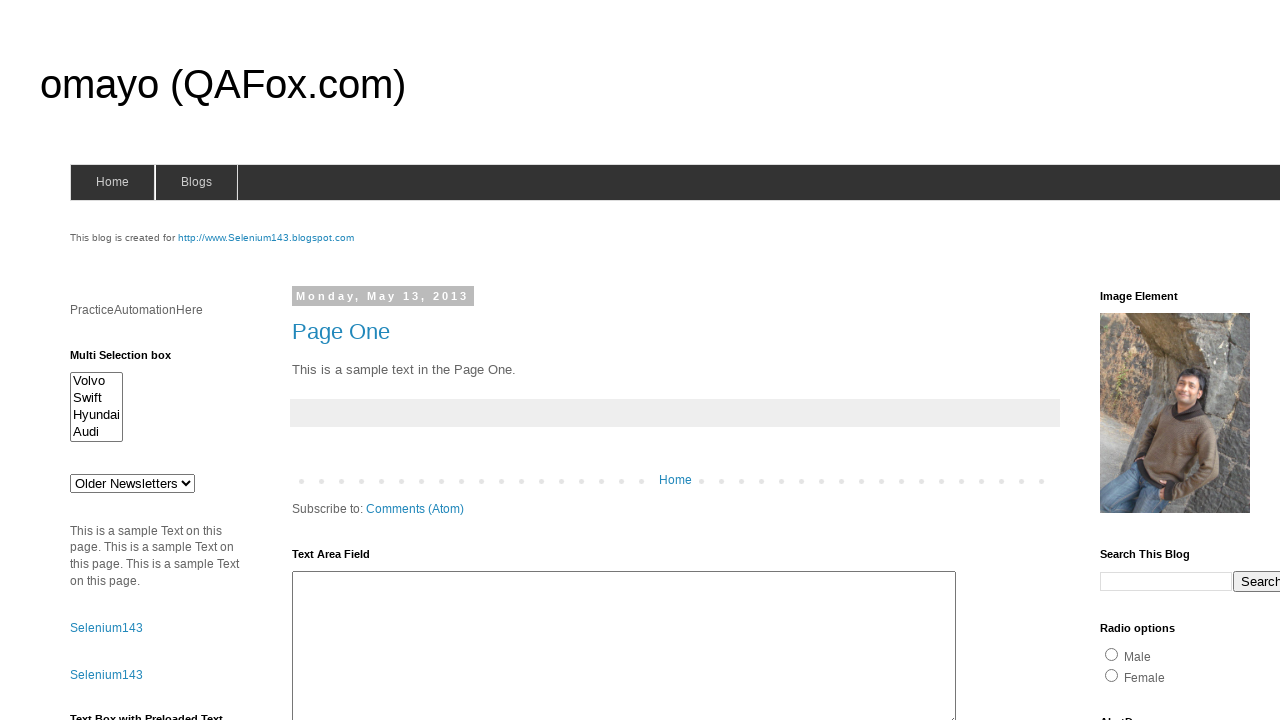

Clicked on the Selenium143 blog link to navigate to another blog at (266, 238) on a:has-text('http://www.Selenium143.blogspot.com')
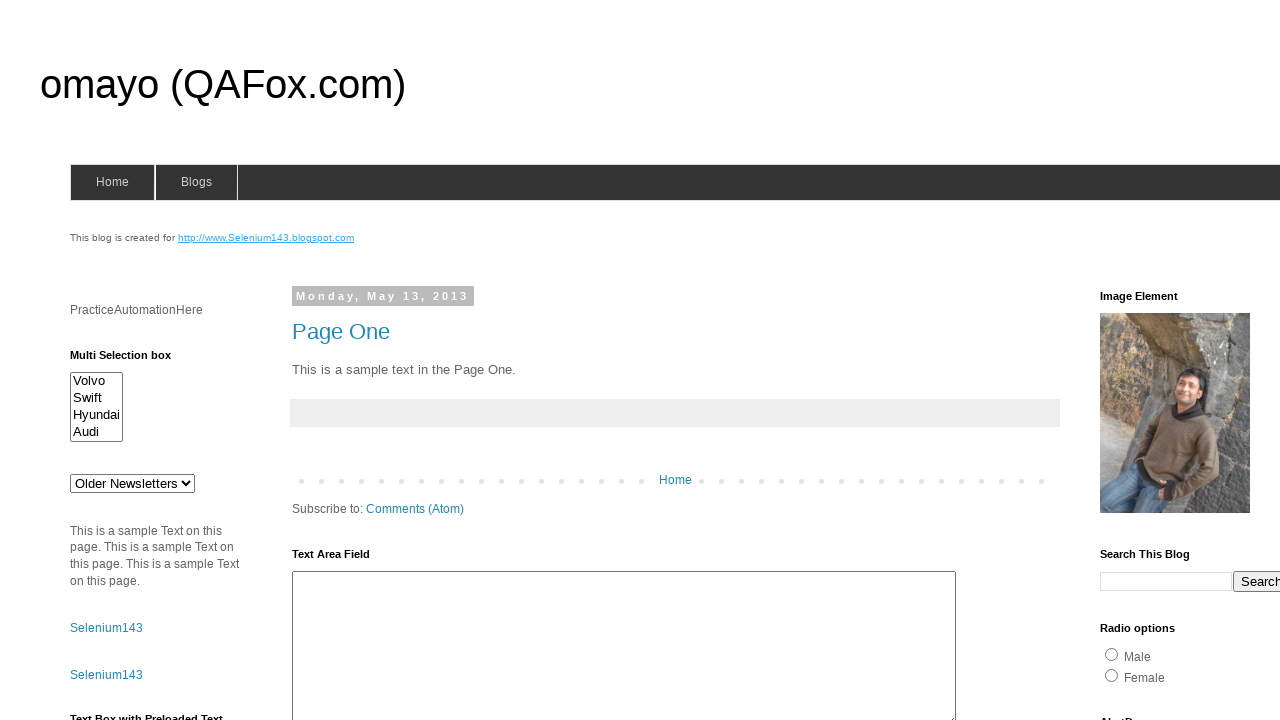

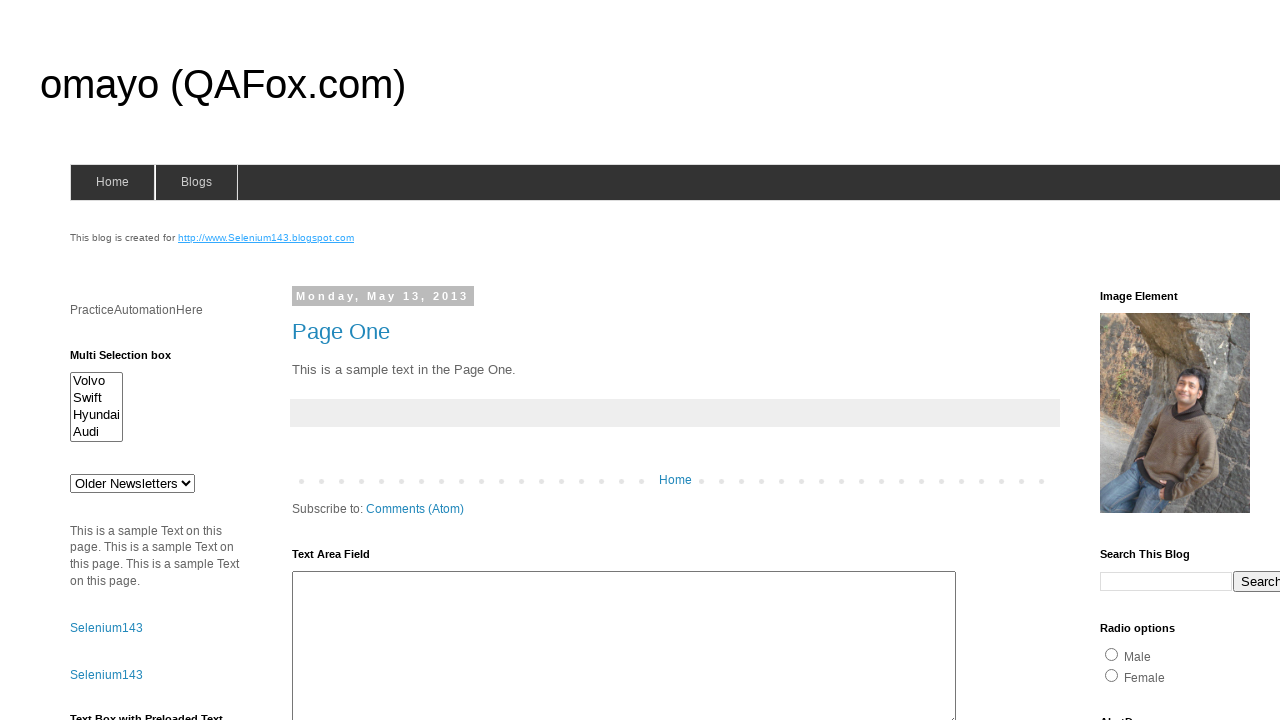